Tests setting text in a textarea element on W3Schools tryit page by clearing existing content and entering new text

Starting URL: https://www.w3schools.com/tags/tryit.asp?filename=tryhtml_textarea

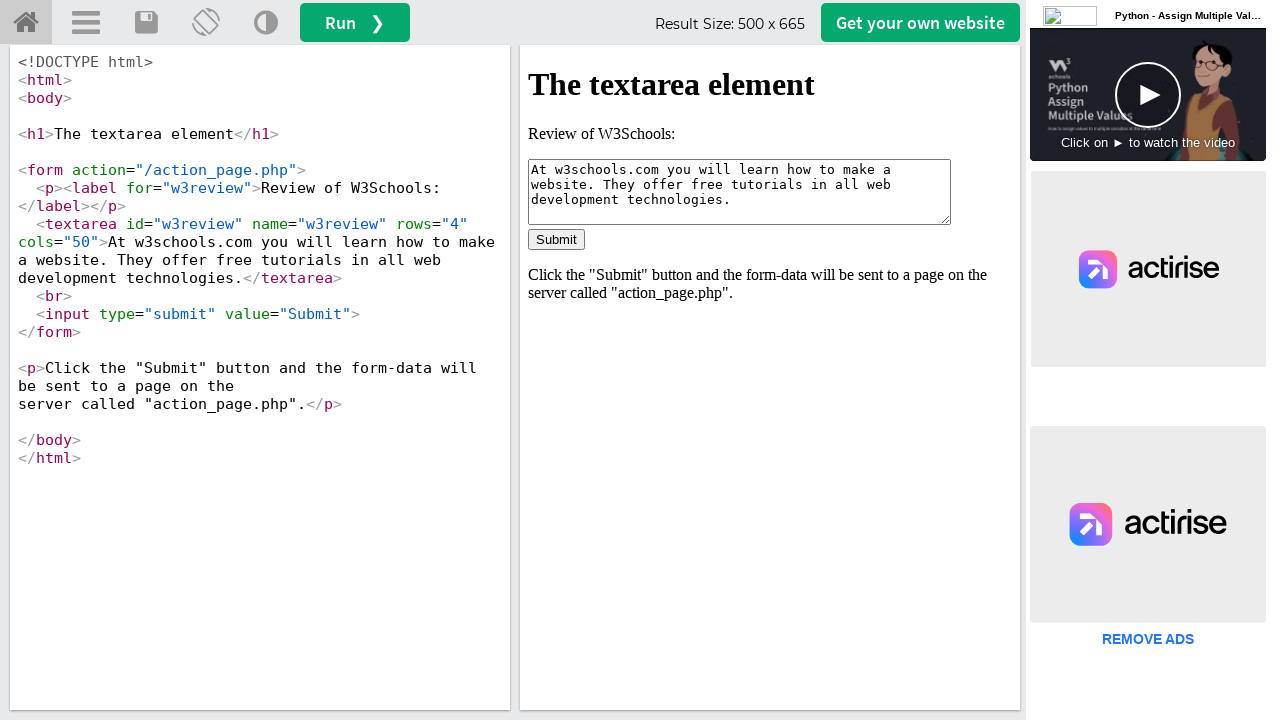

Waited for iframe#iframeResult to load
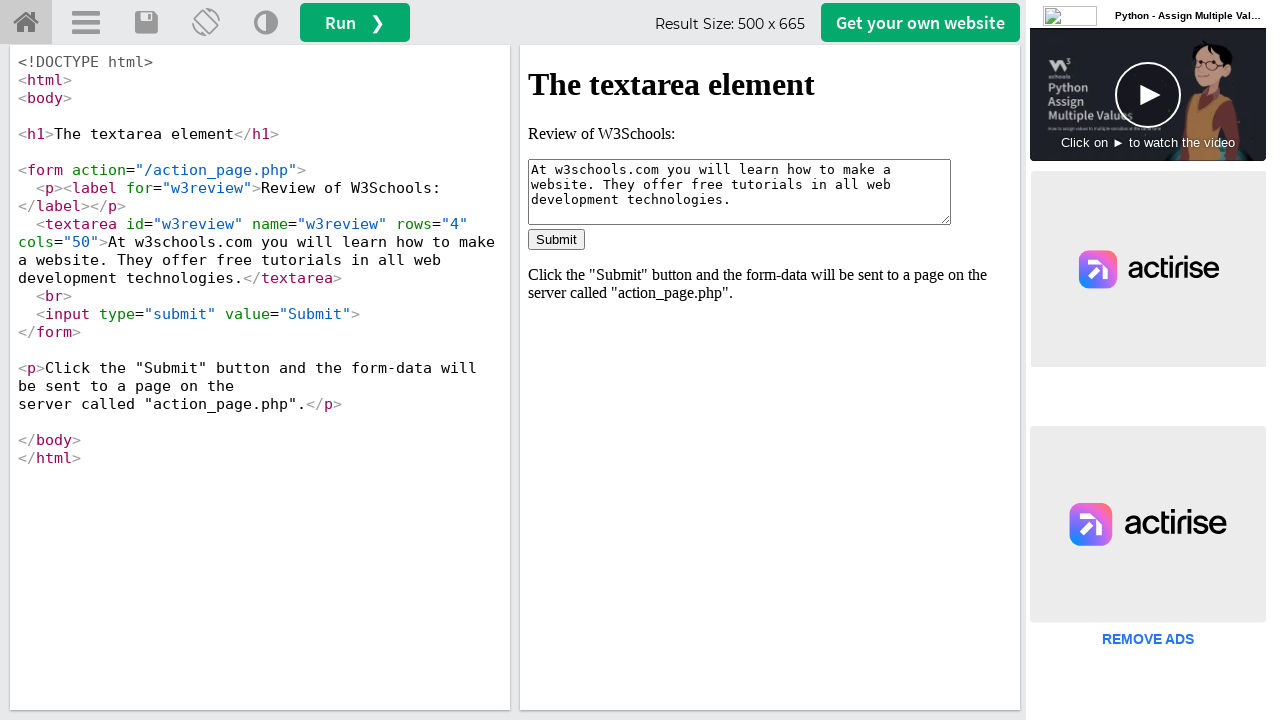

Located iframe#iframeResult frame
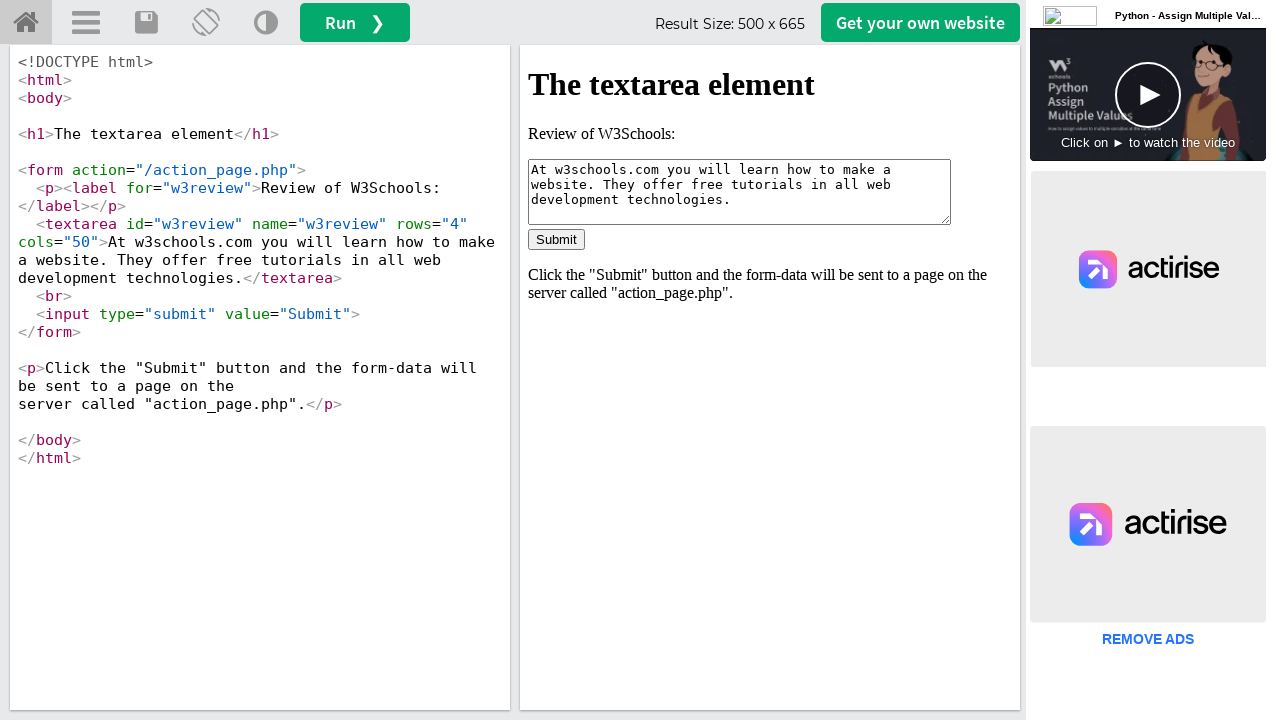

Filled textarea#w3review with text 'James' on iframe#iframeResult >> internal:control=enter-frame >> #w3review
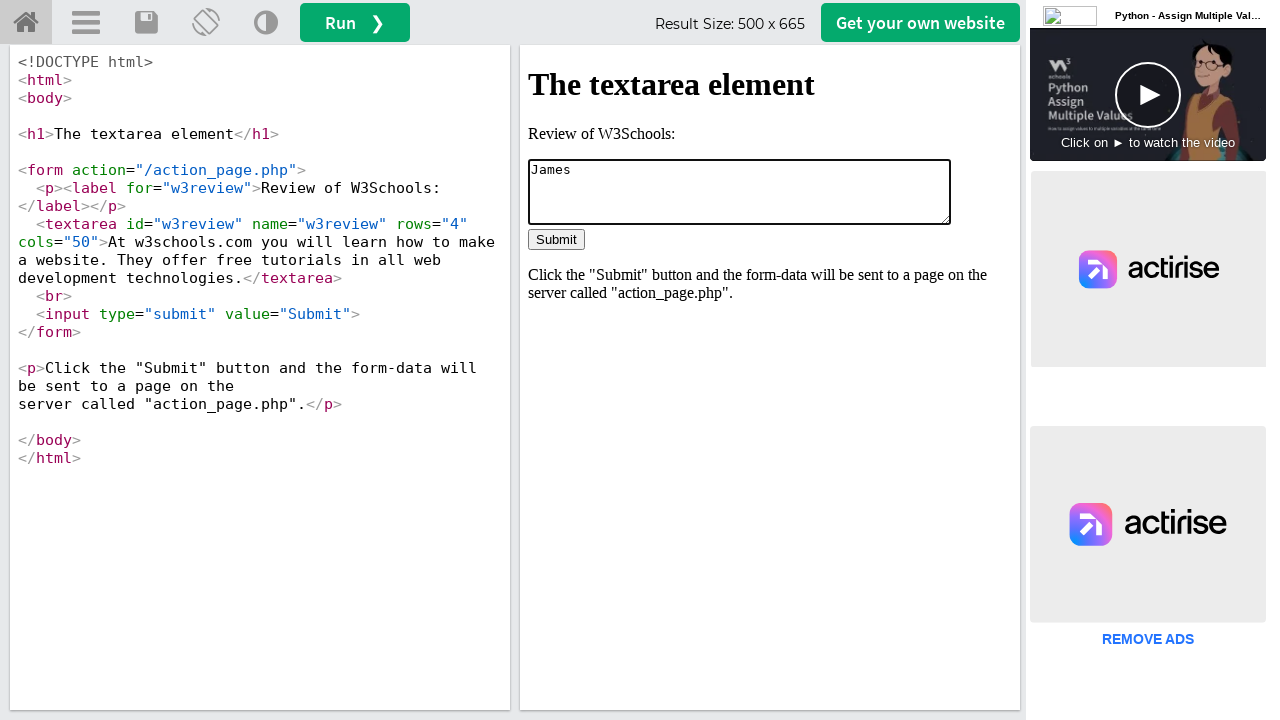

Verified textarea#w3review contains the expected text
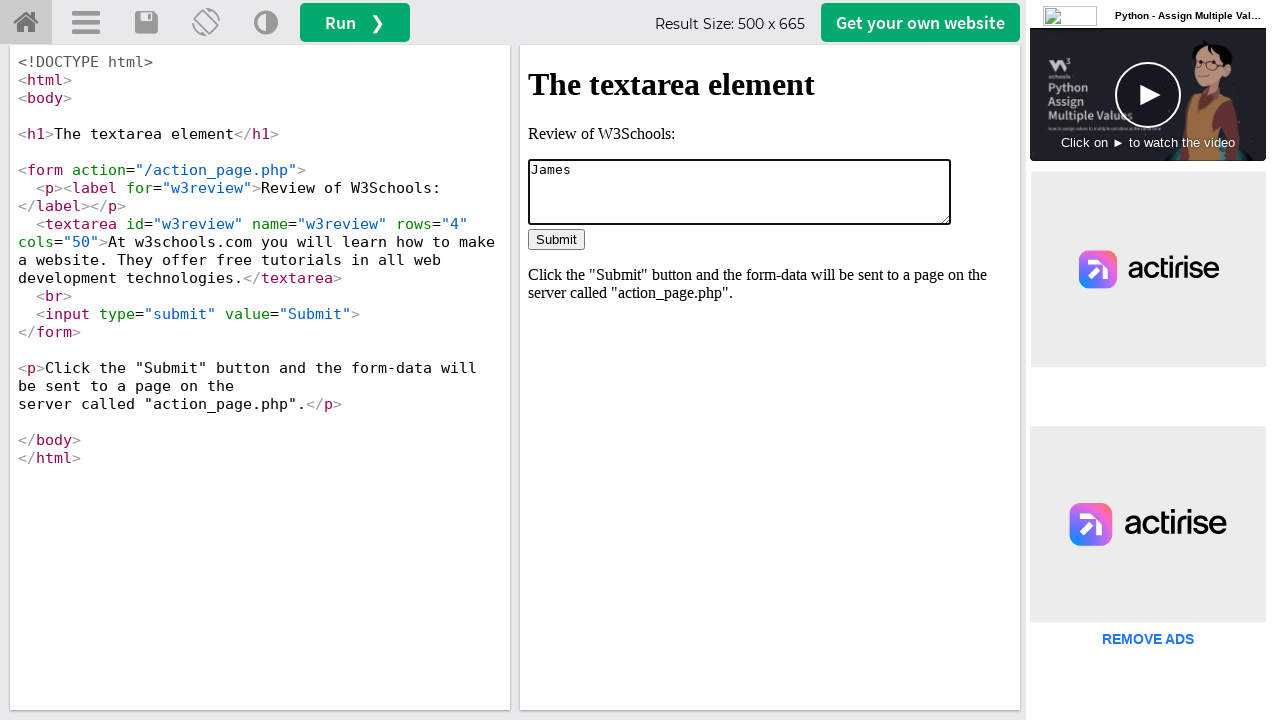

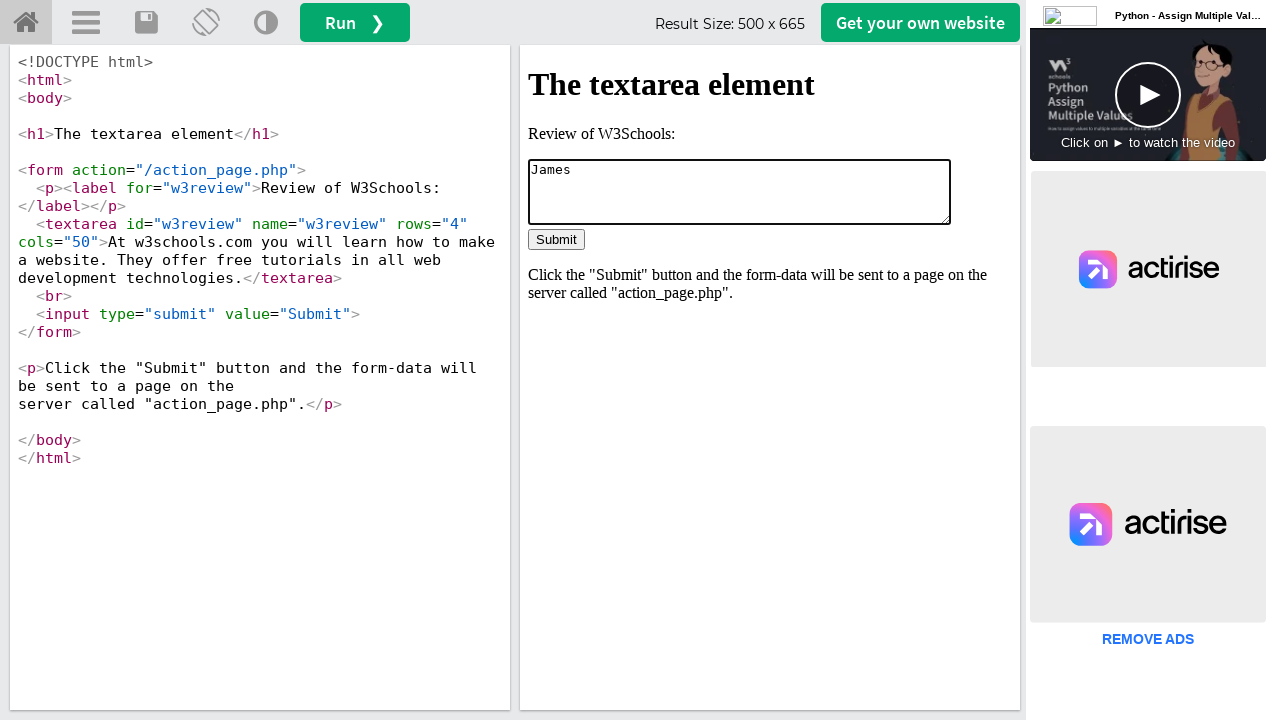